Tests various UI elements on a practice automation page including verifying logo visibility, clicking all radio buttons, clicking all checkboxes, and testing hide/show functionality on a text input field.

Starting URL: https://rahulshettyacademy.com/AutomationPractice/

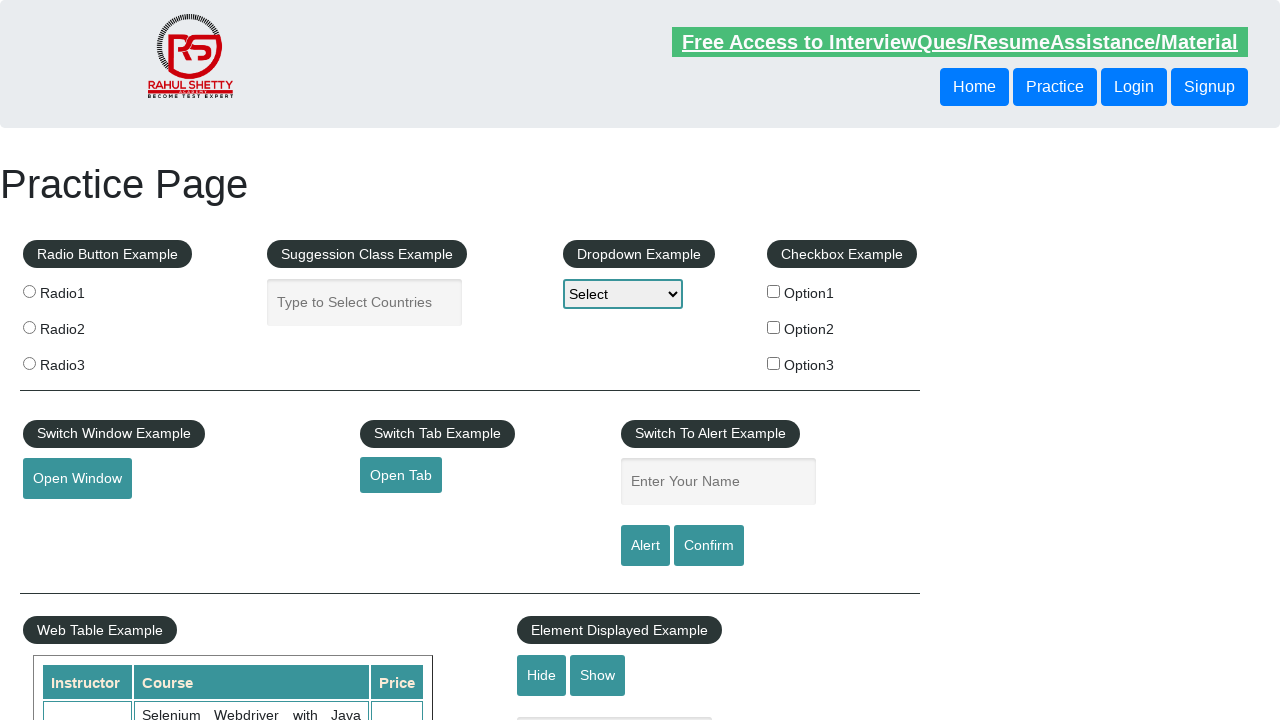

Waited for logo to load
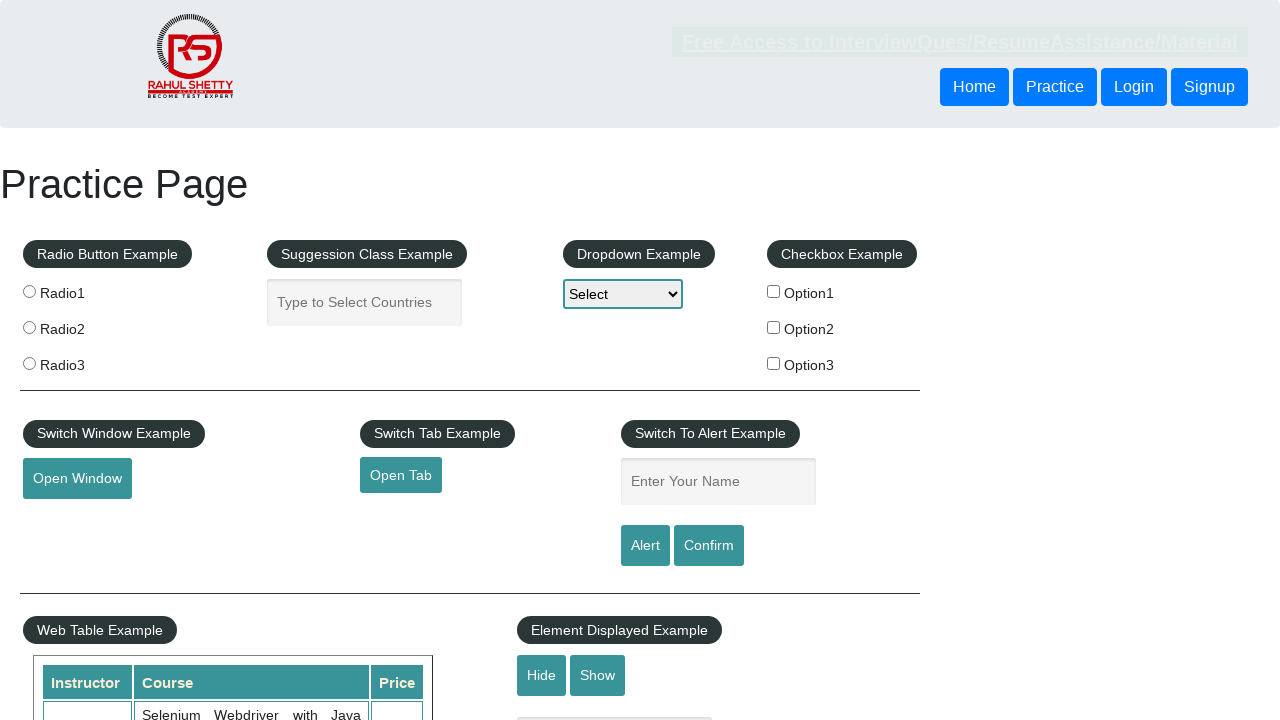

Located logo element
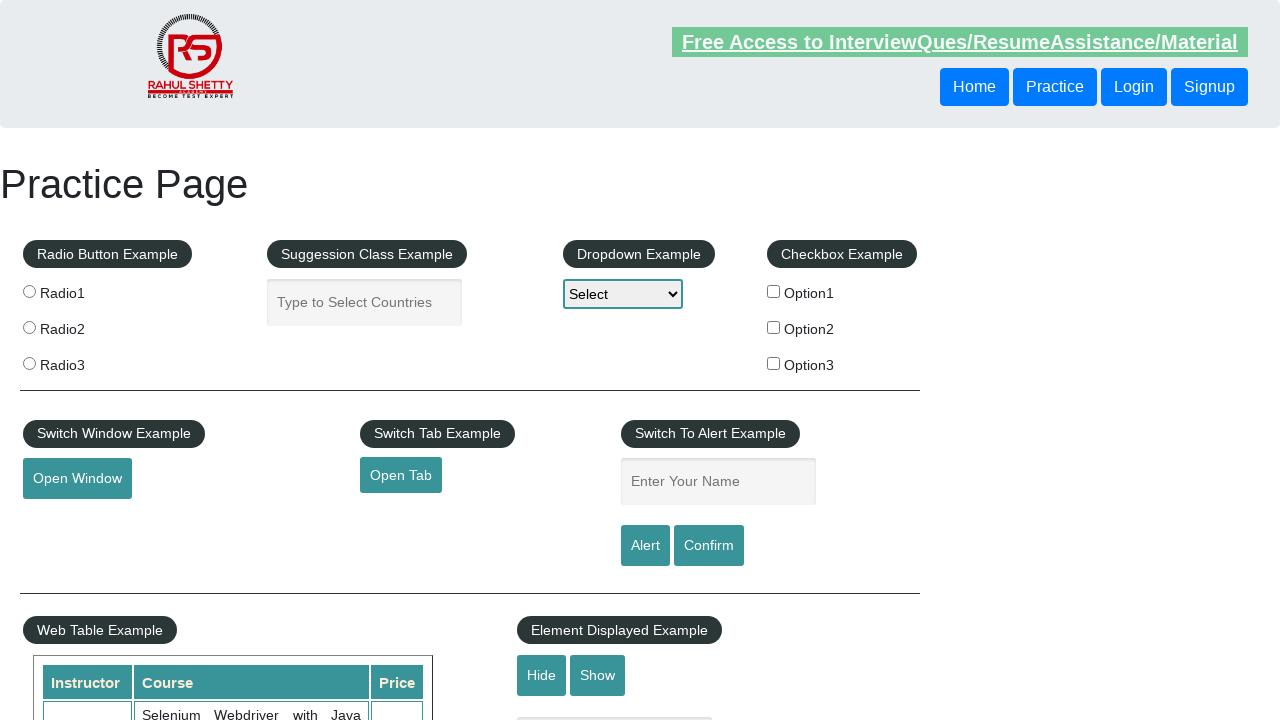

Verified logo is visible
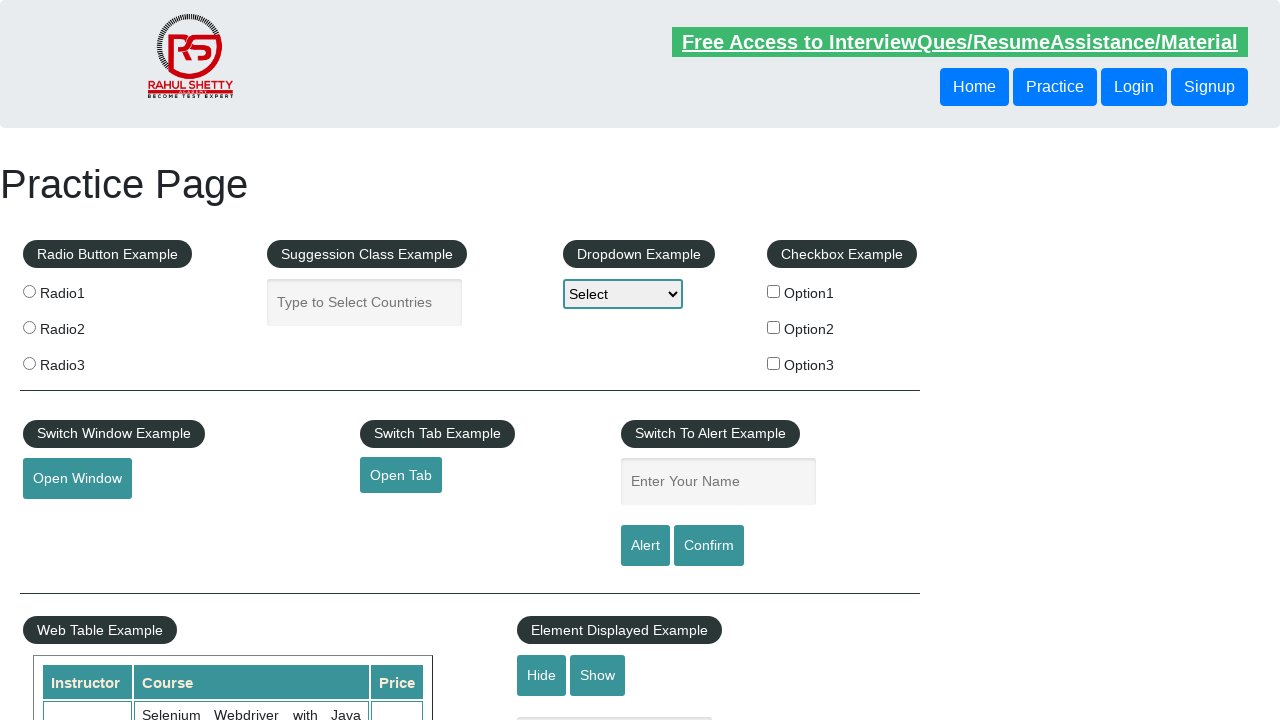

Located all radio buttons
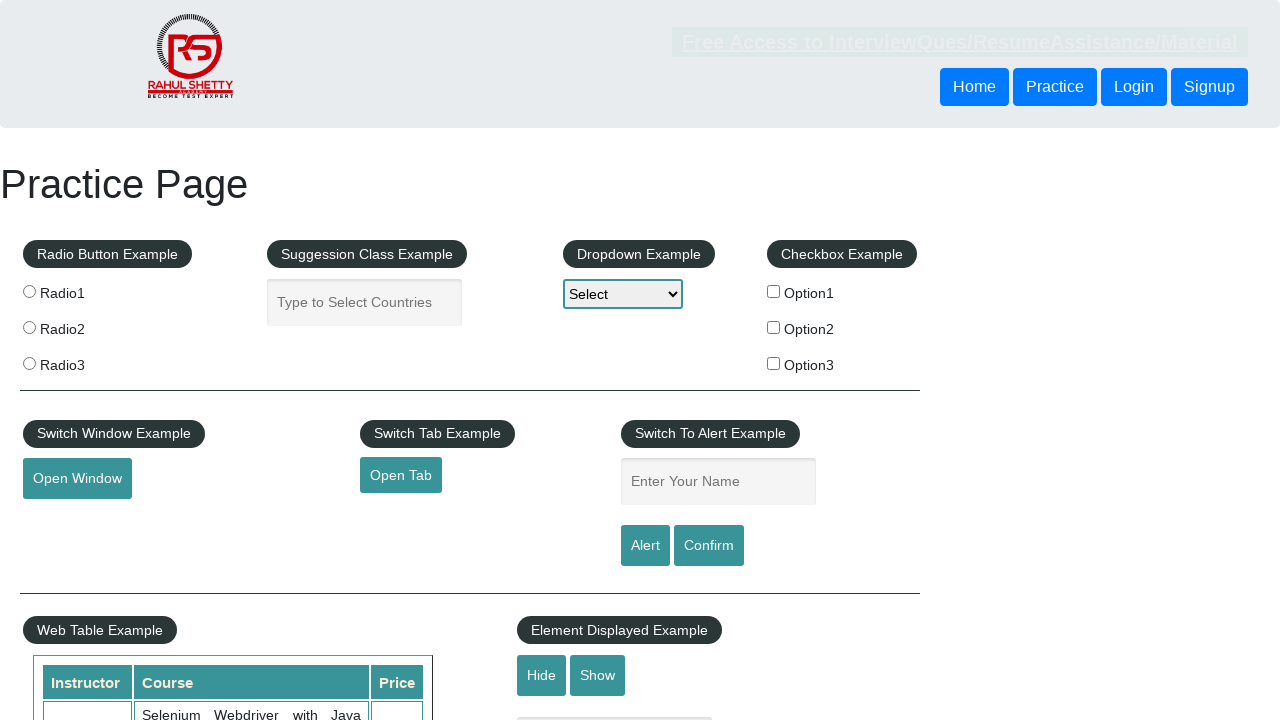

Found 3 radio buttons
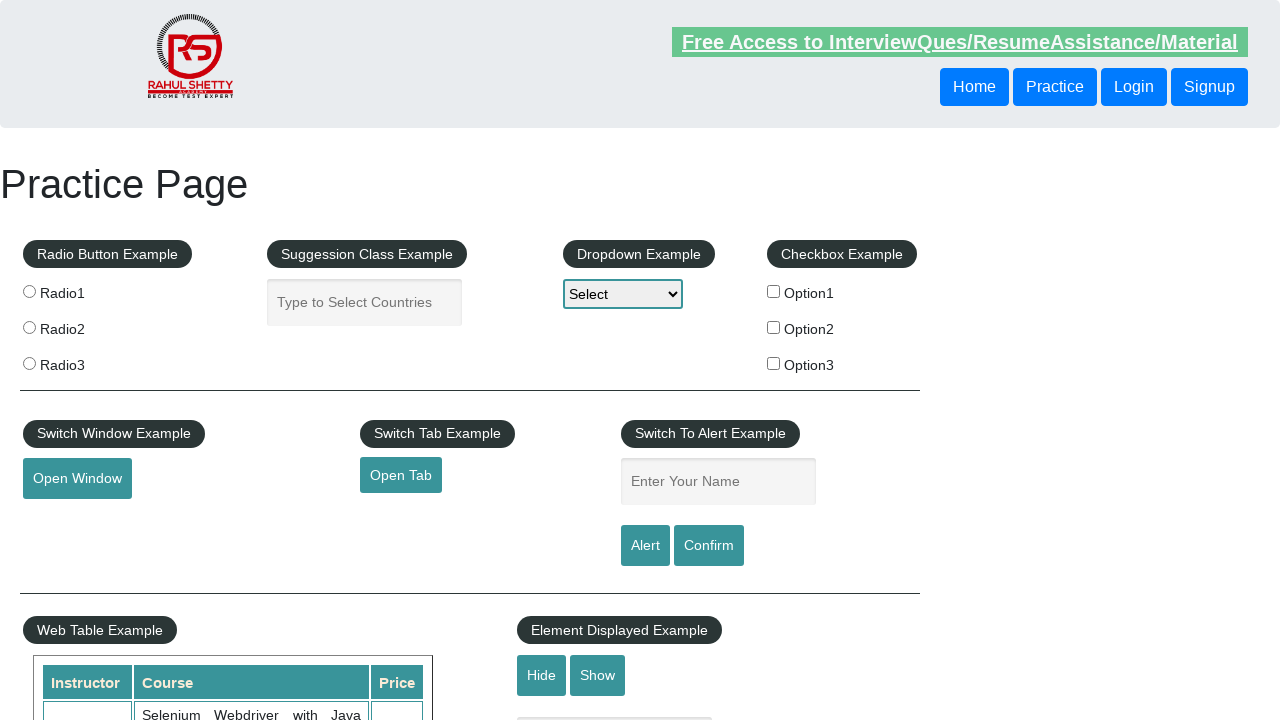

Clicked radio button 1 of 3 at (29, 291) on input[type='radio'] >> nth=0
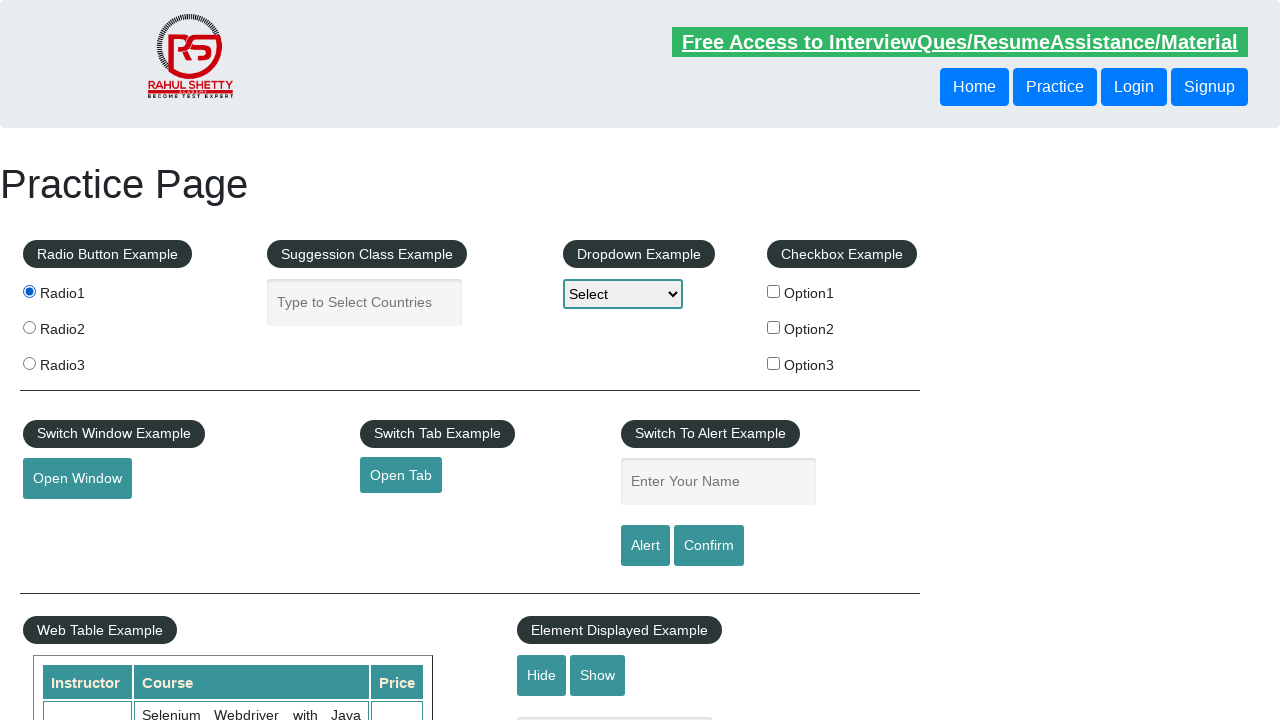

Clicked radio button 2 of 3 at (29, 327) on input[type='radio'] >> nth=1
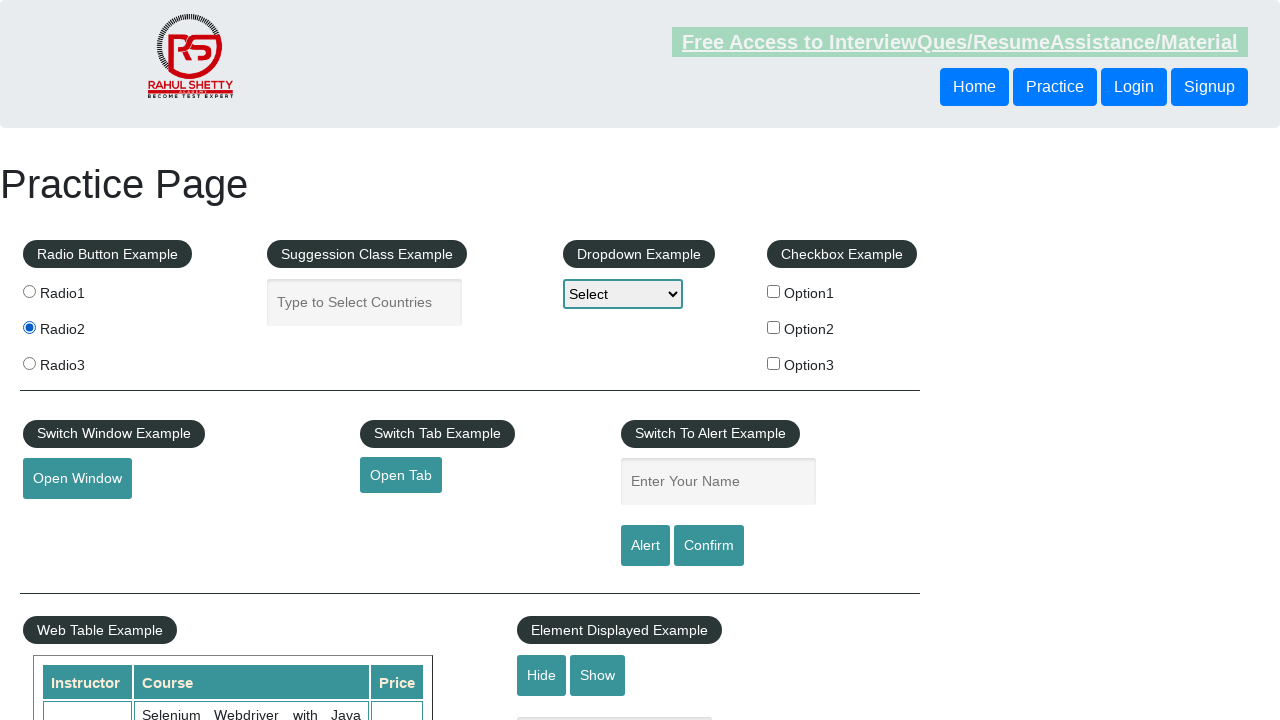

Clicked radio button 3 of 3 at (29, 363) on input[type='radio'] >> nth=2
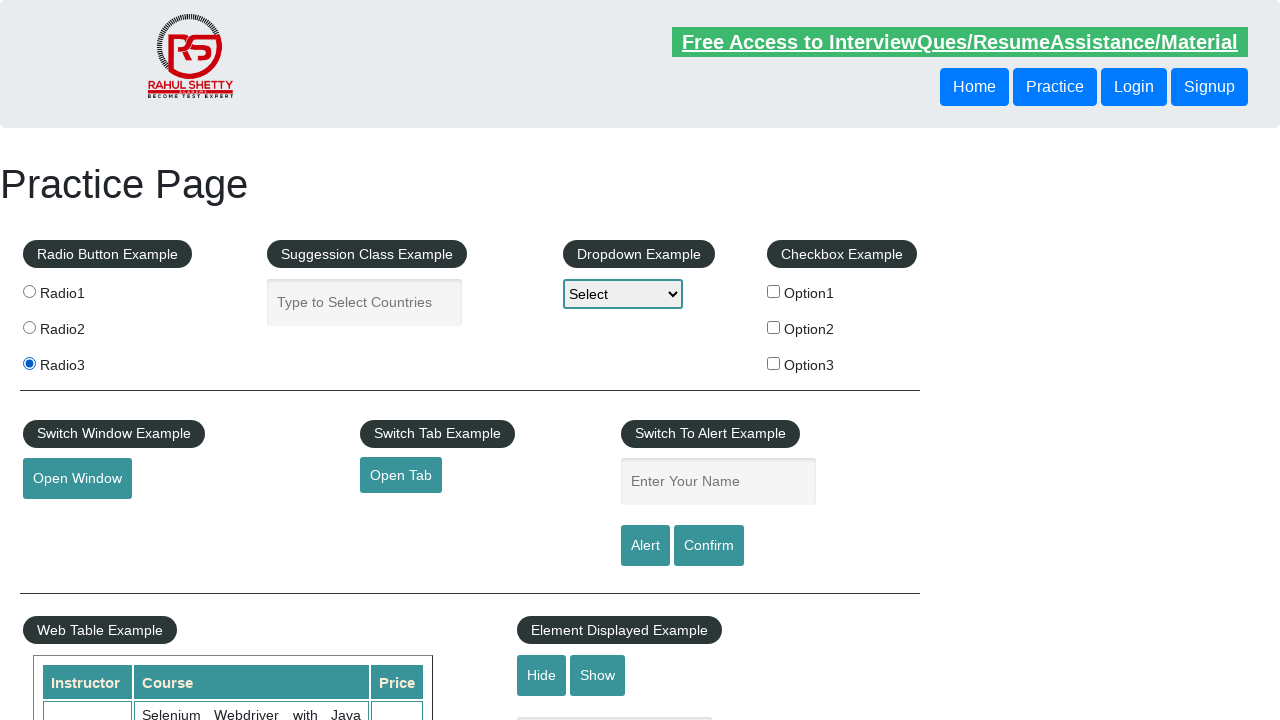

Located all checkboxes
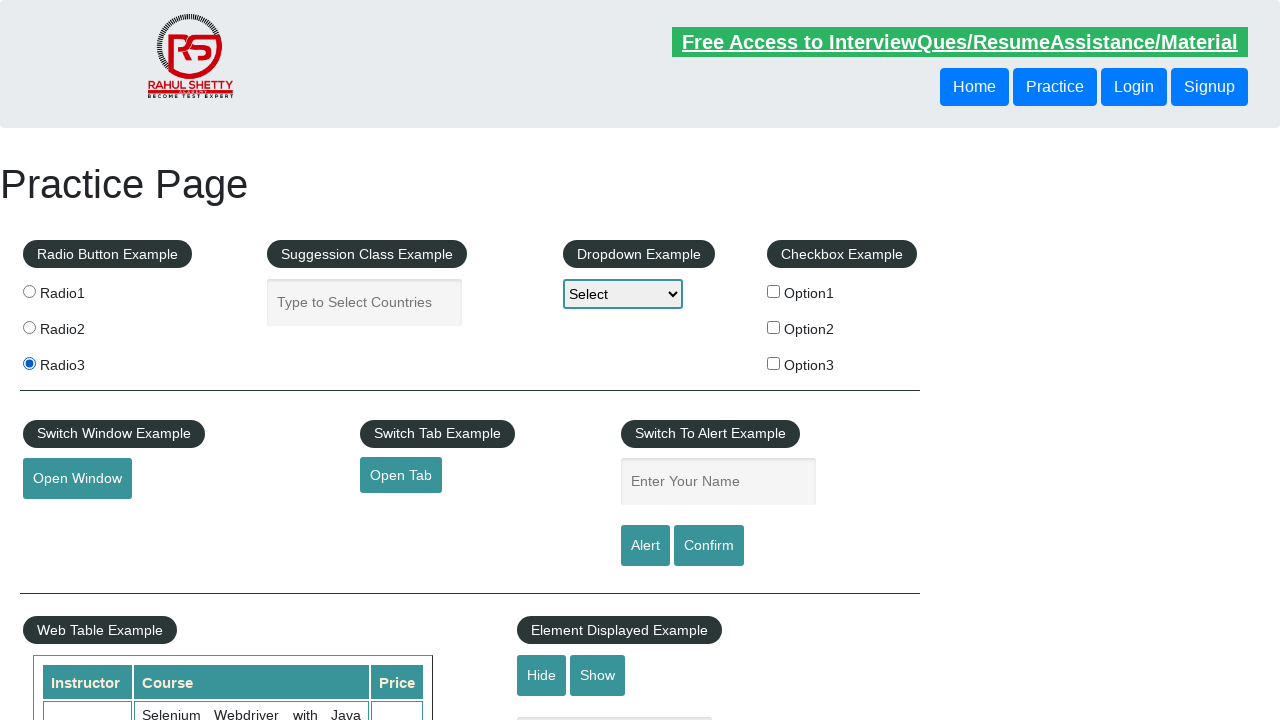

Found 3 checkboxes
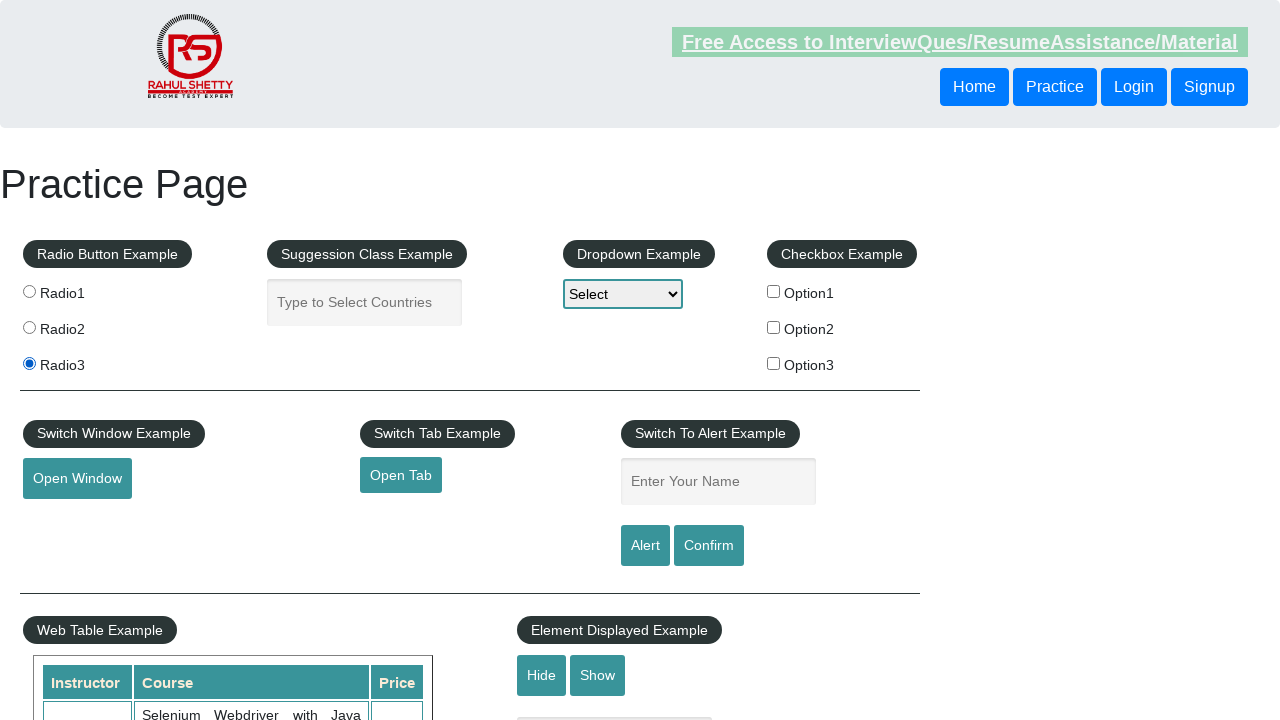

Clicked checkbox 1 of 3 at (774, 291) on input[type='checkbox'] >> nth=0
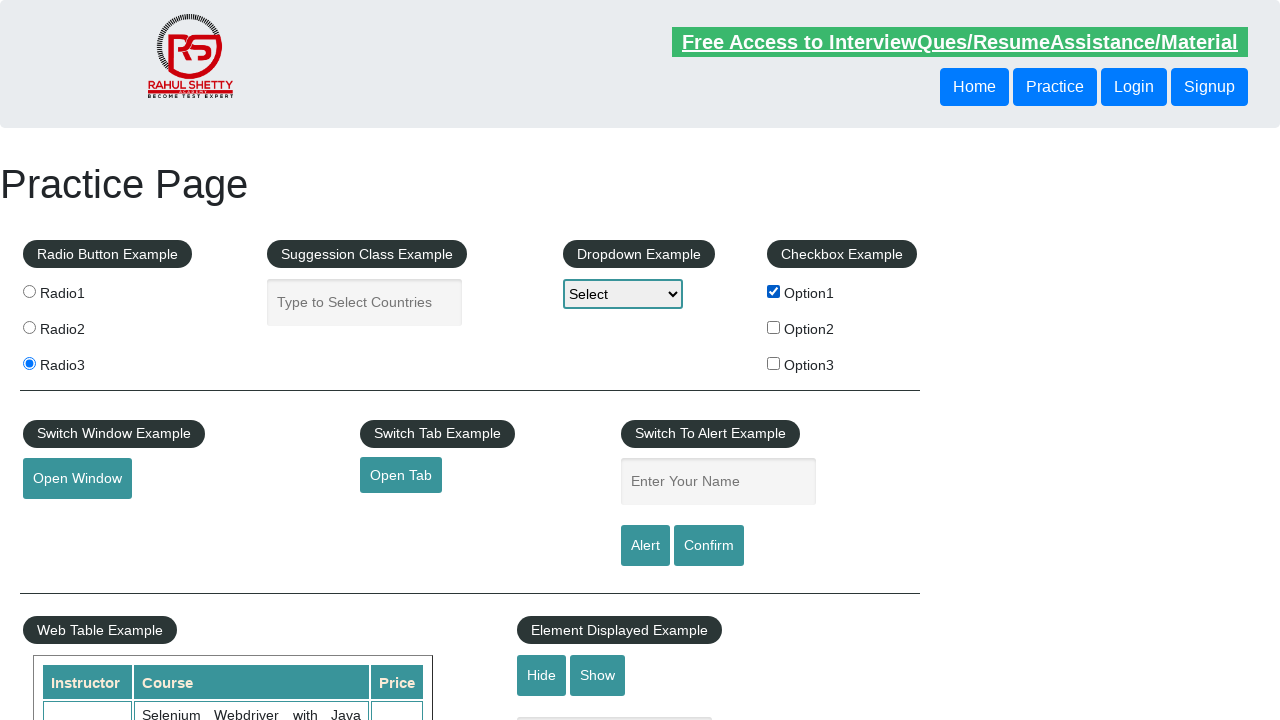

Waited 500ms after clicking checkbox 1
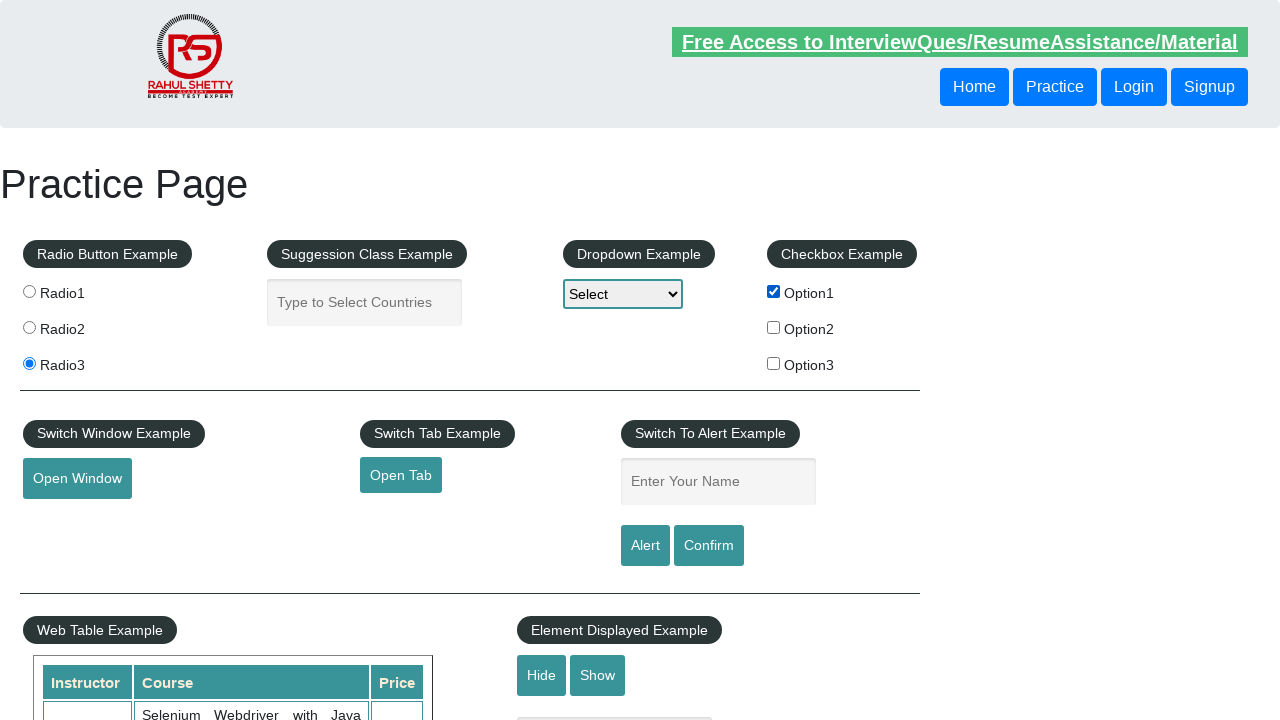

Clicked checkbox 2 of 3 at (774, 327) on input[type='checkbox'] >> nth=1
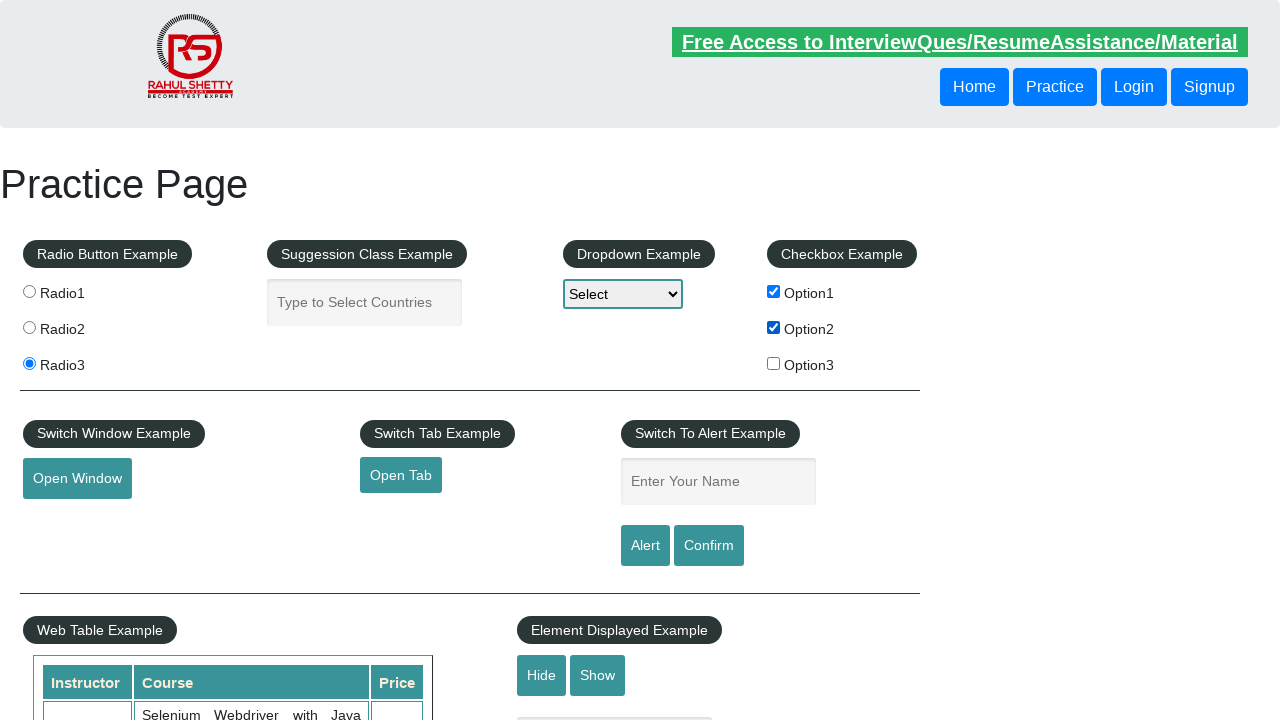

Waited 500ms after clicking checkbox 2
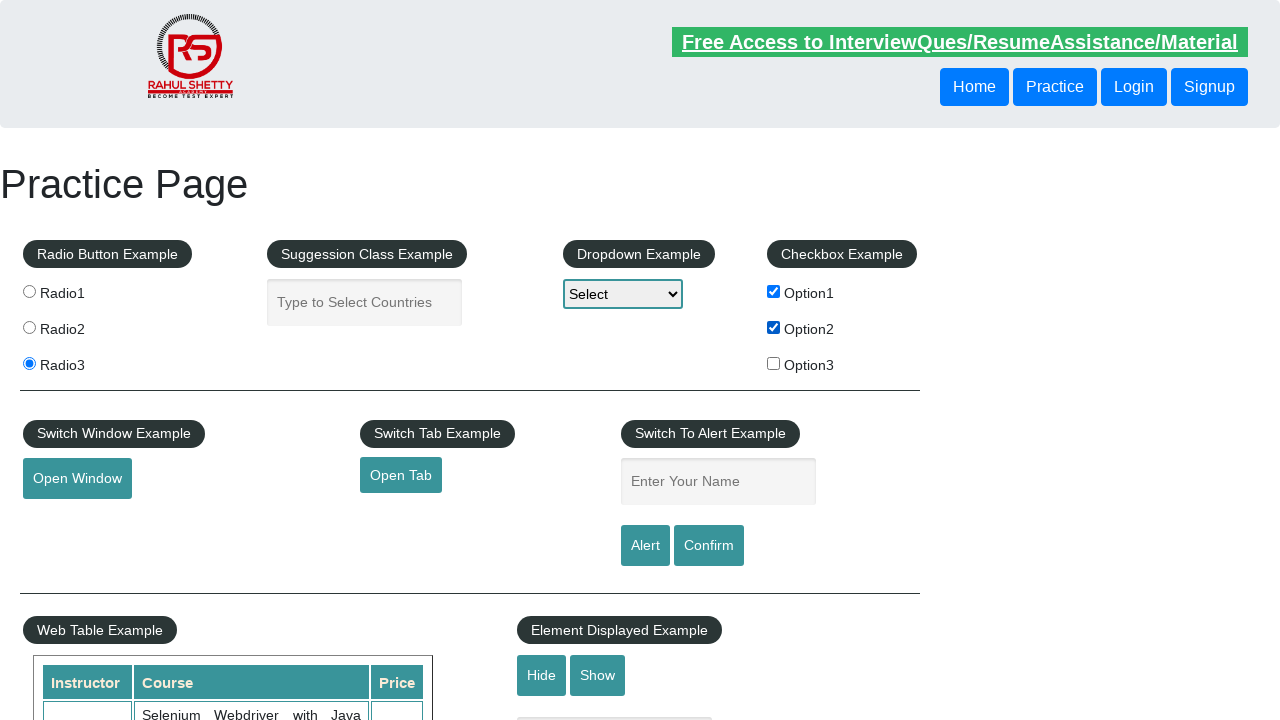

Clicked checkbox 3 of 3 at (774, 363) on input[type='checkbox'] >> nth=2
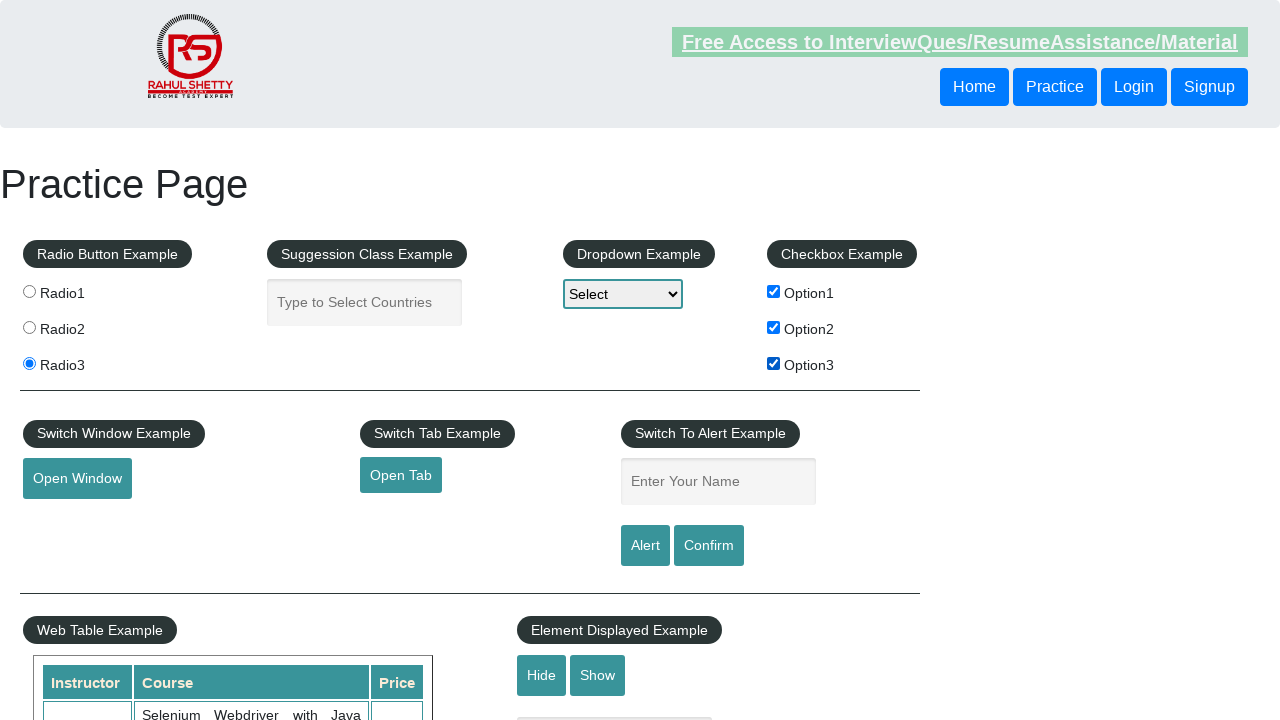

Waited 500ms after clicking checkbox 3
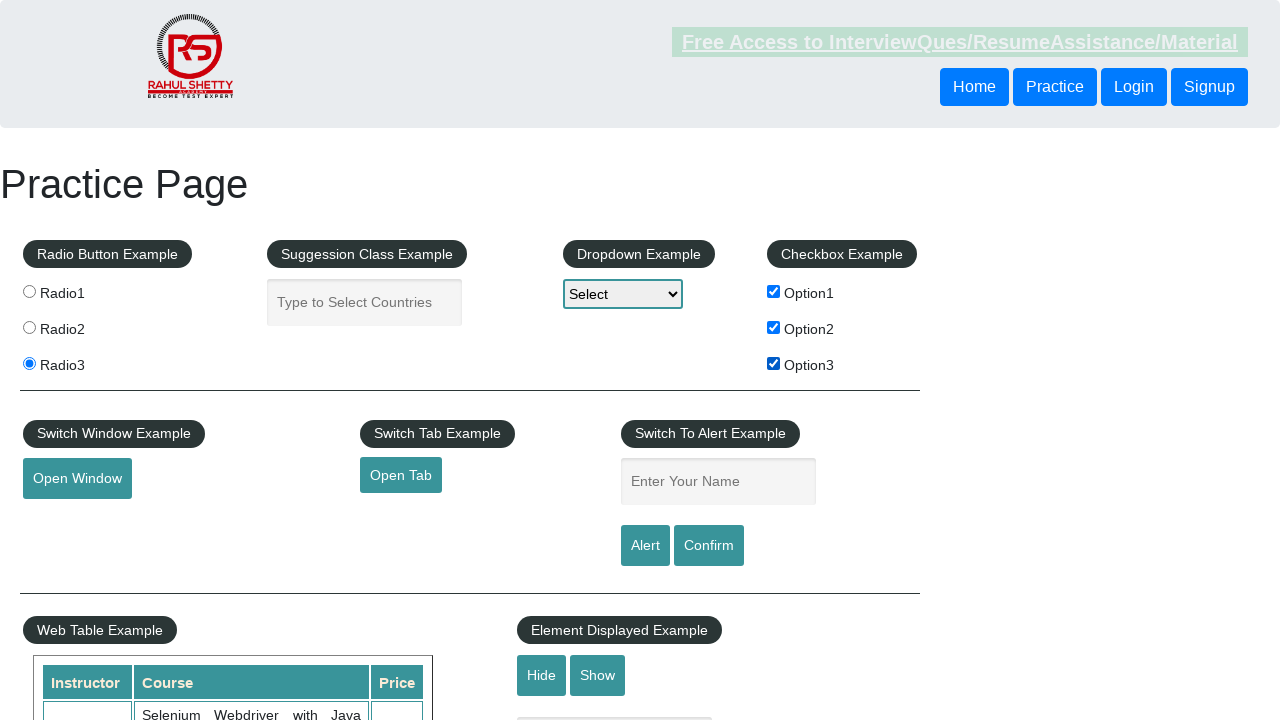

Filled text input field with 'BATMAN' on input#displayed-text
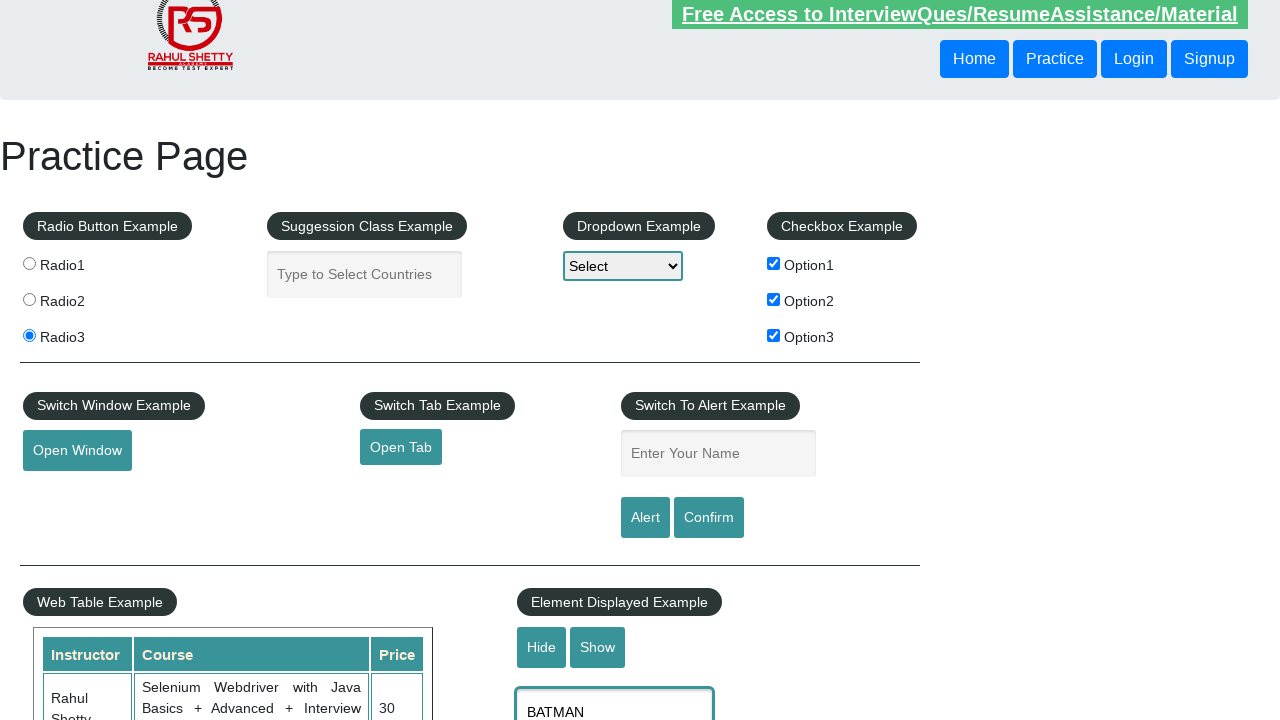

Clicked hide button to hide text input at (542, 647) on input#hide-textbox
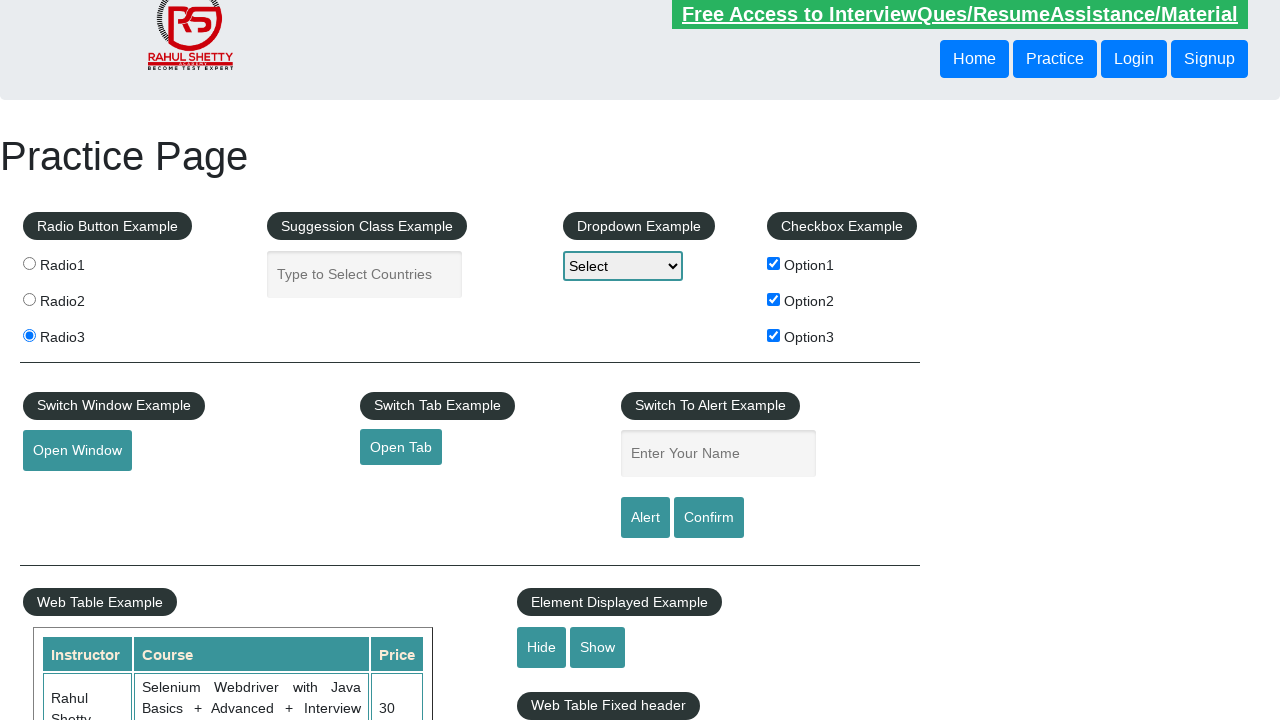

Waited 500ms after hiding text input
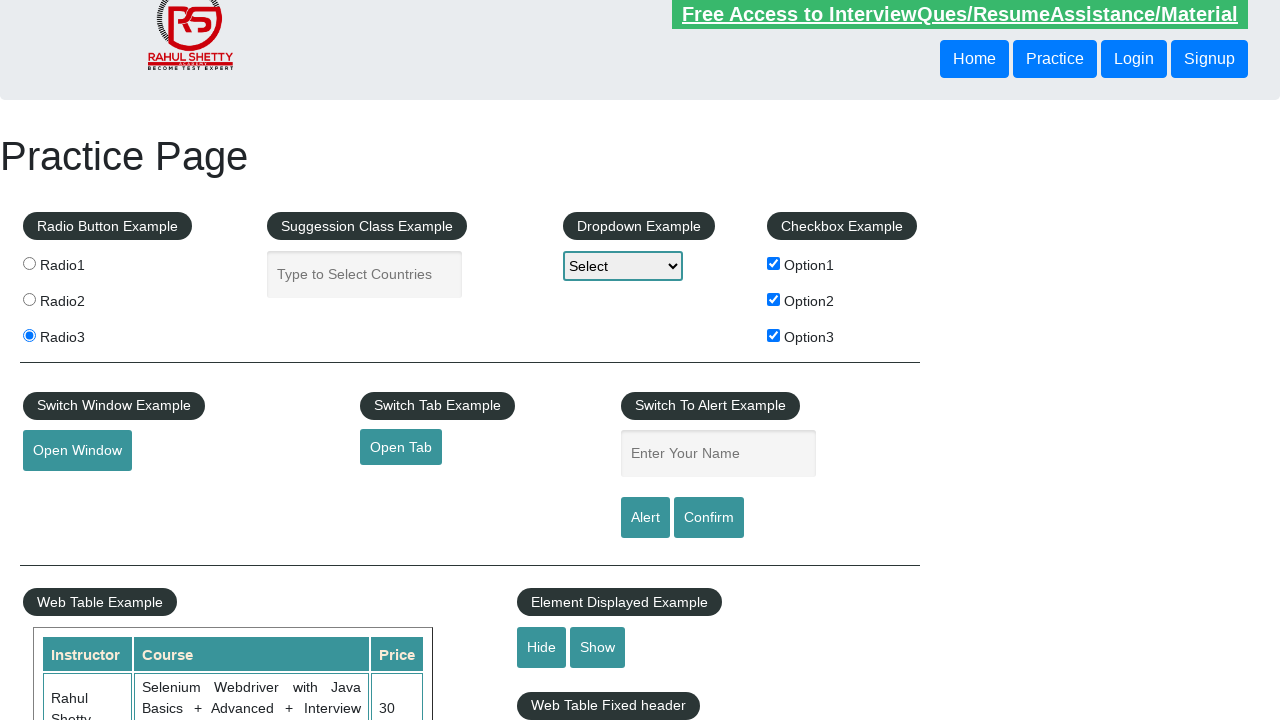

Clicked show button to display text input at (598, 647) on input#show-textbox
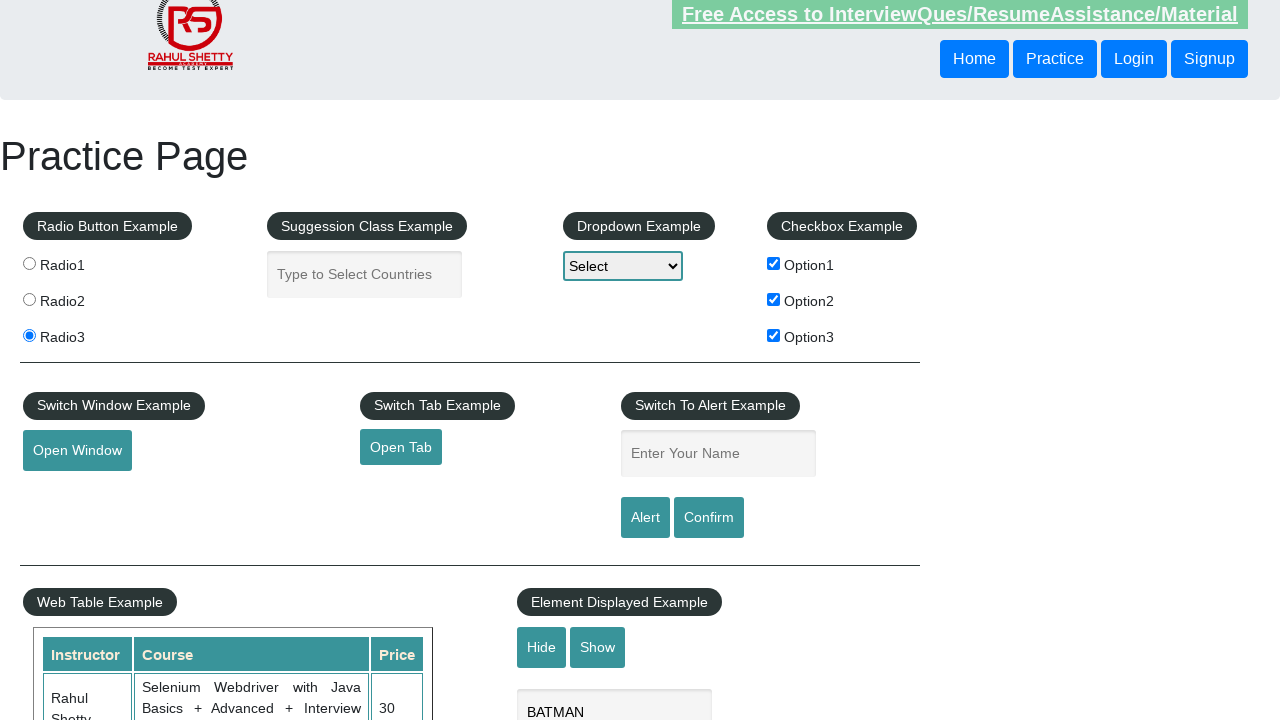

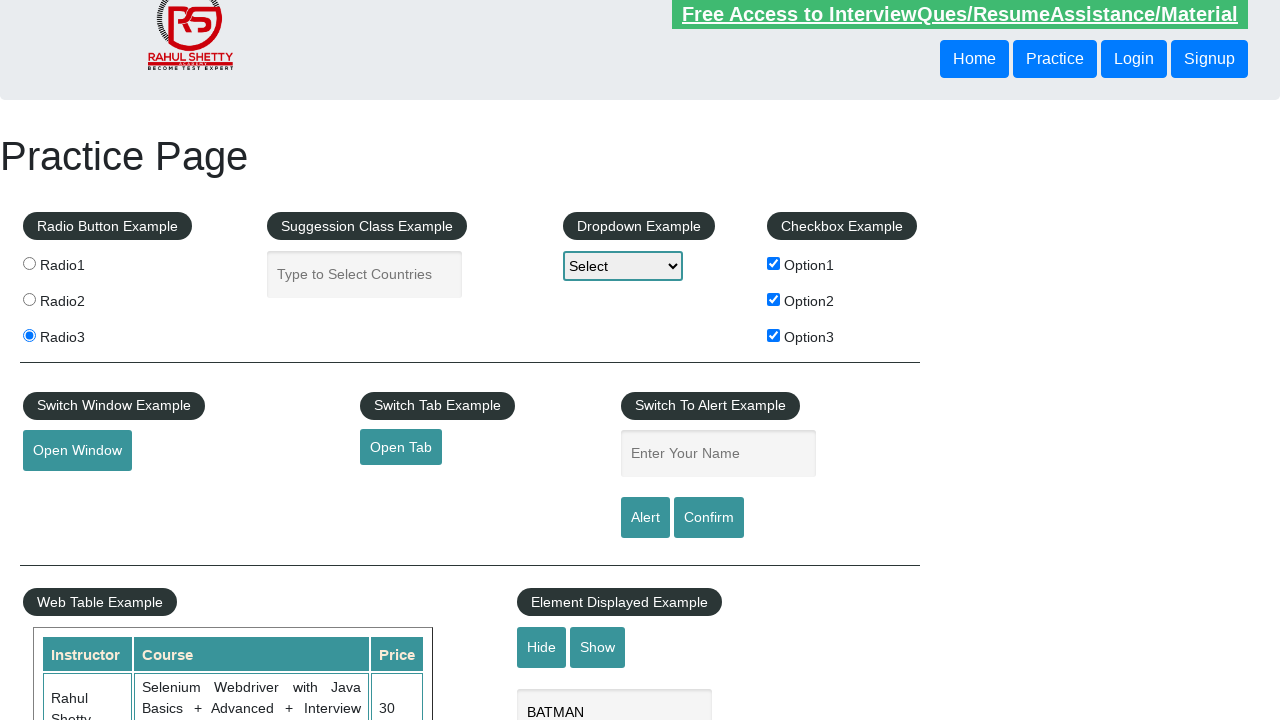